Navigates to the 99 Bottles of Beer homepage and clicks Browse Languages to verify the table contains the expected column headers (Language, Author, Date, Comments, Rate).

Starting URL: http://www.99-bottles-of-beer.net/

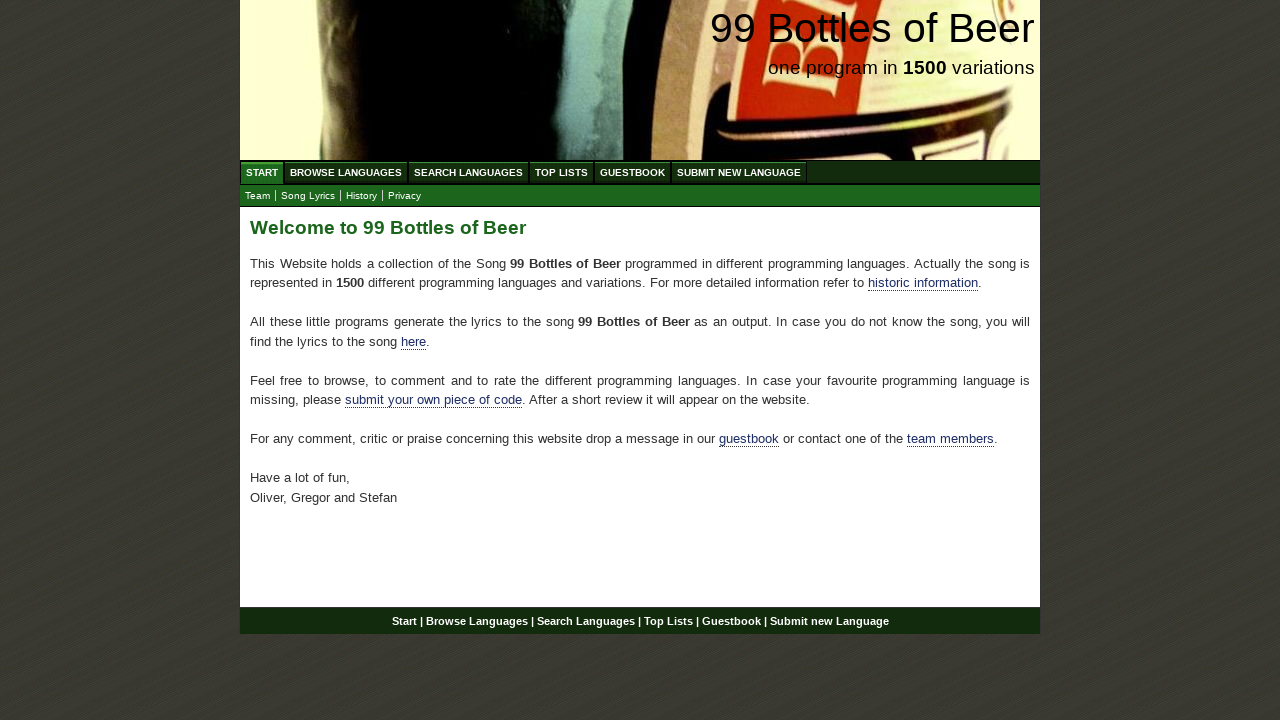

Clicked Browse Languages menu link at (346, 172) on xpath=//ul[@id='menu']/li/a[@href='/abc.html']
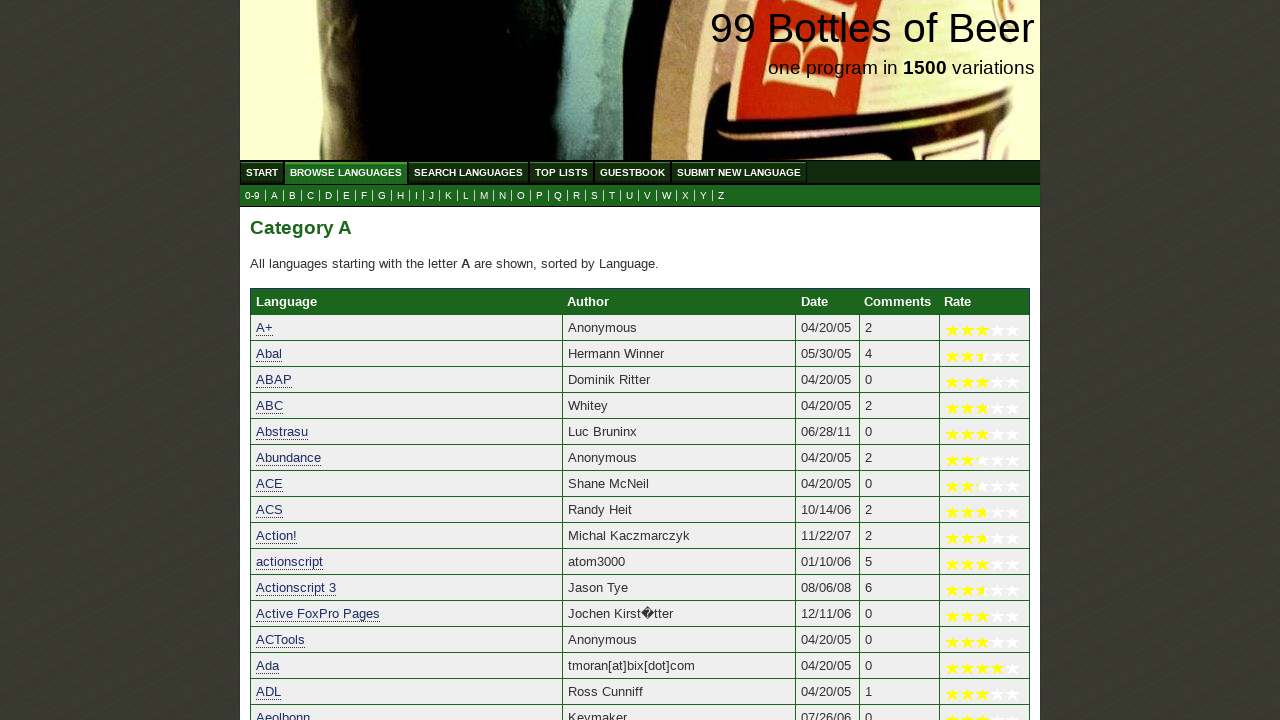

Category table loaded with expected column headers (Language, Author, Date, Comments, Rate)
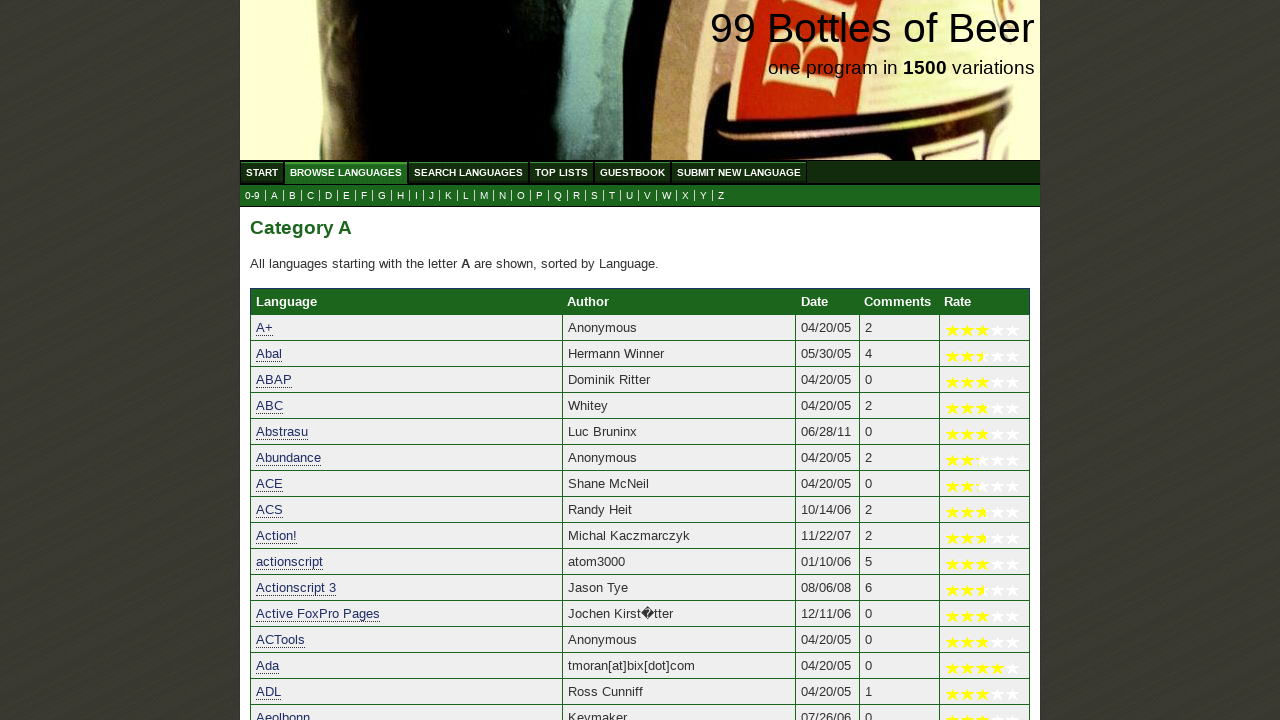

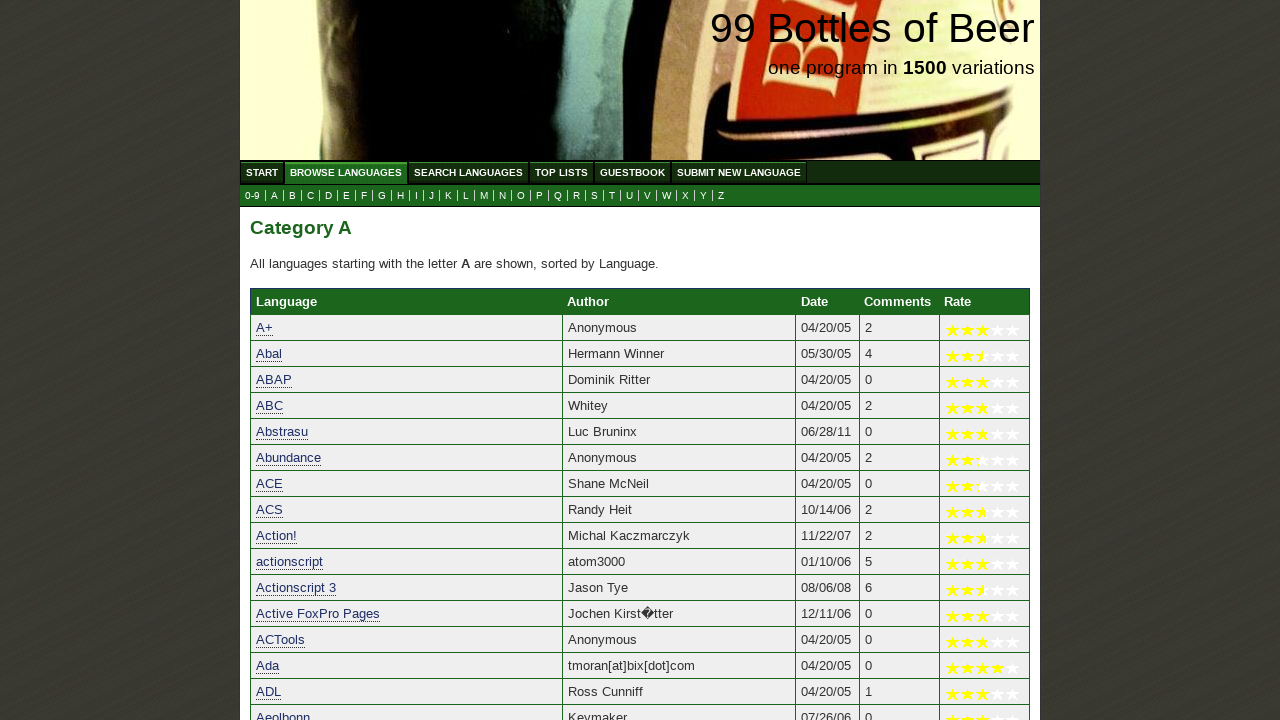